Tests infinite scroll functionality by scrolling down the page 10 times, allowing content to load dynamically after each scroll action.

Starting URL: https://infinite-scroll.com/demo/full-page/

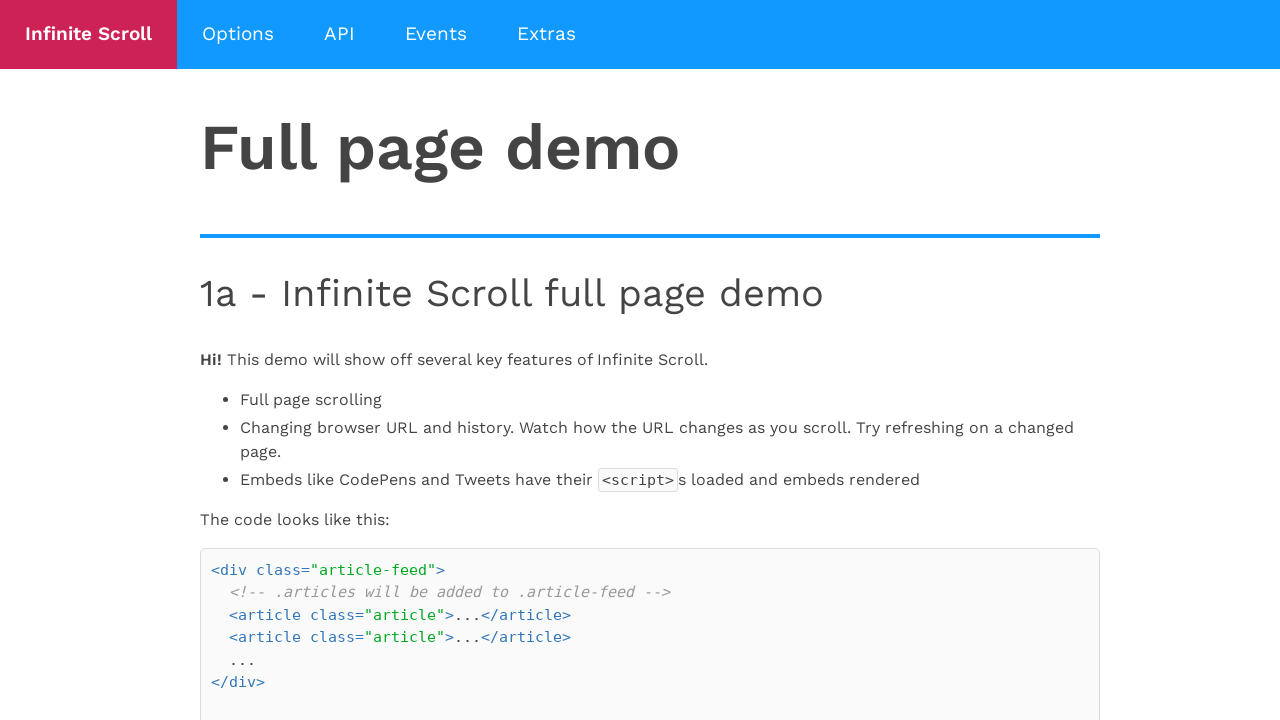

Scrolled down by 1000 pixels (iteration 1/10)
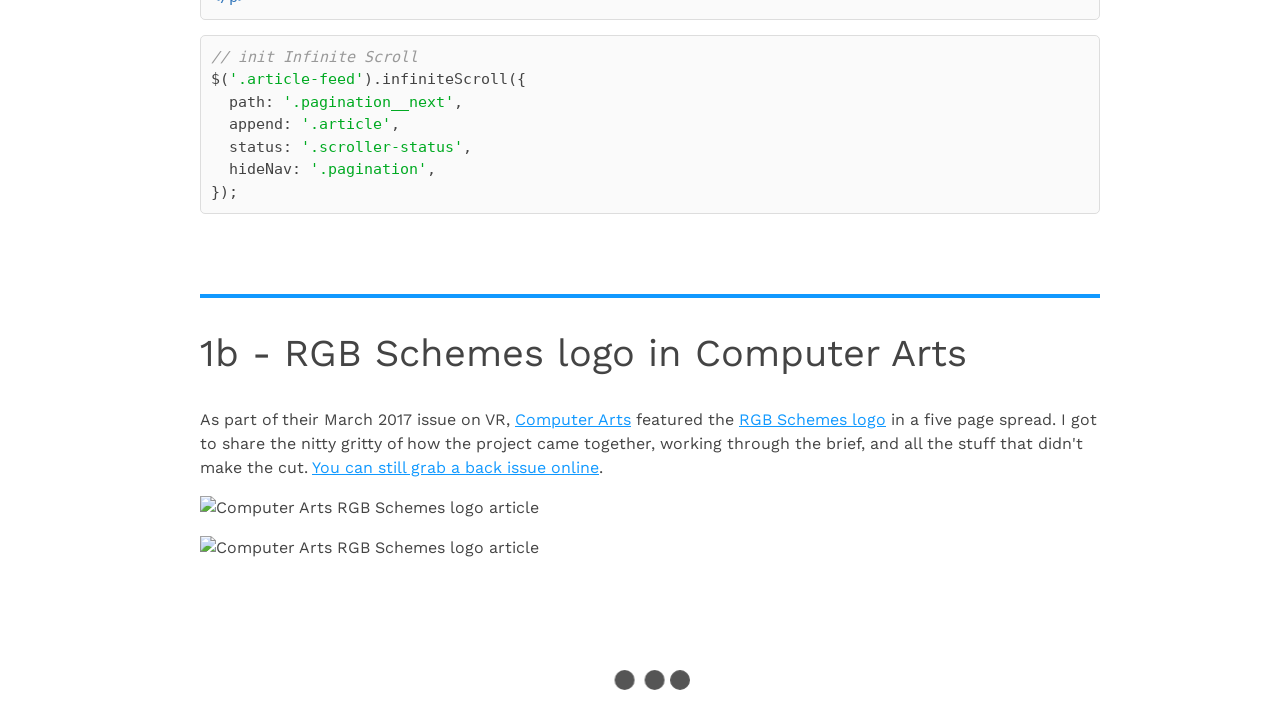

Waited 2 seconds for dynamic content to load after scroll 1
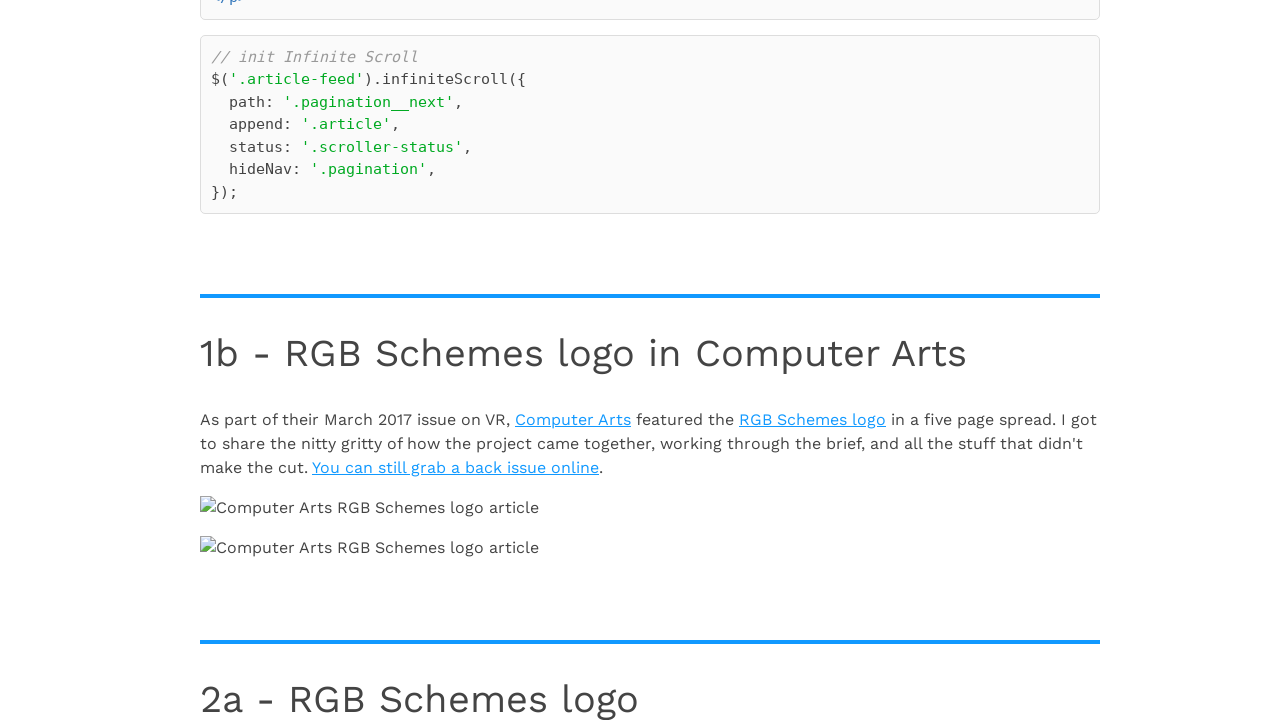

Scrolled down by 1000 pixels (iteration 2/10)
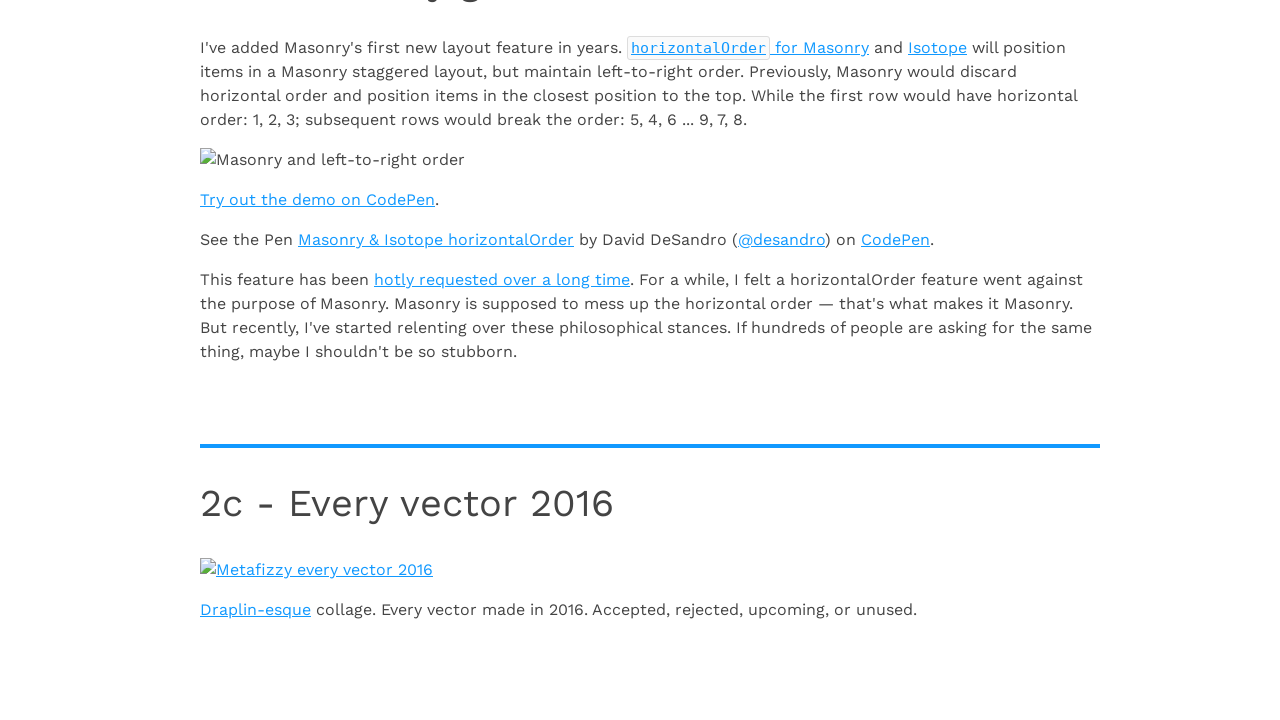

Waited 2 seconds for dynamic content to load after scroll 2
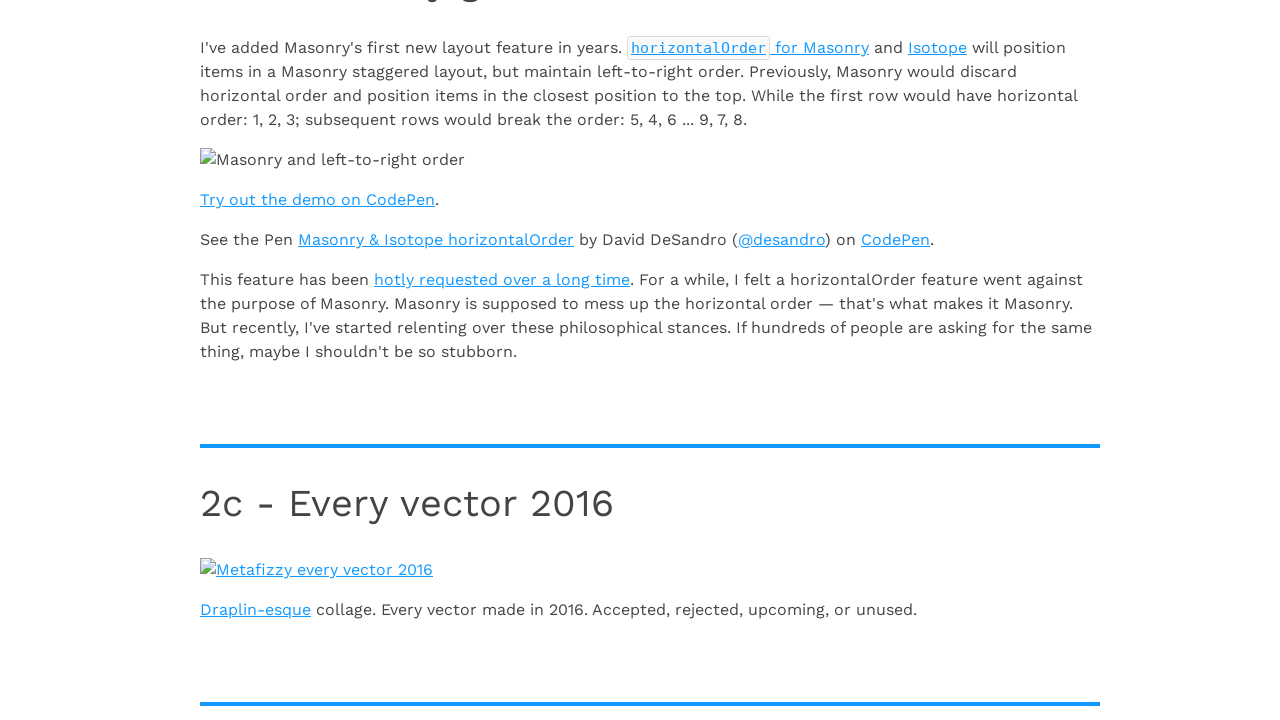

Scrolled down by 1000 pixels (iteration 3/10)
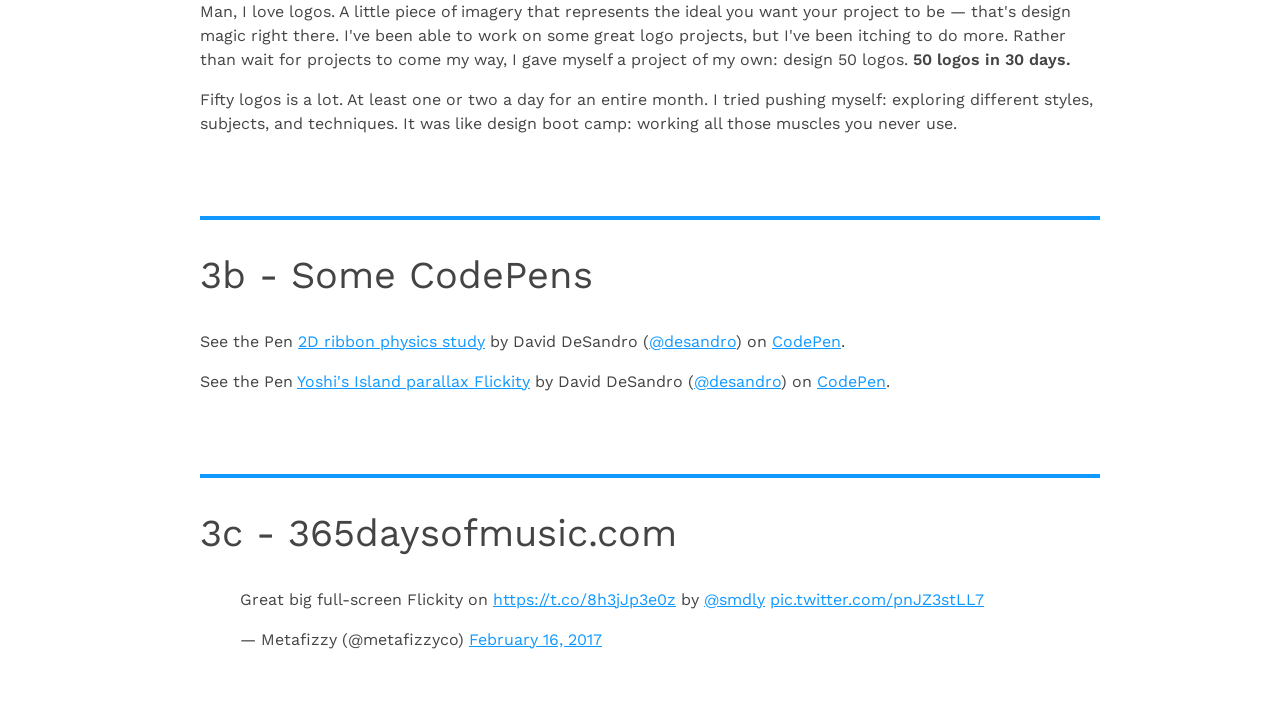

Waited 2 seconds for dynamic content to load after scroll 3
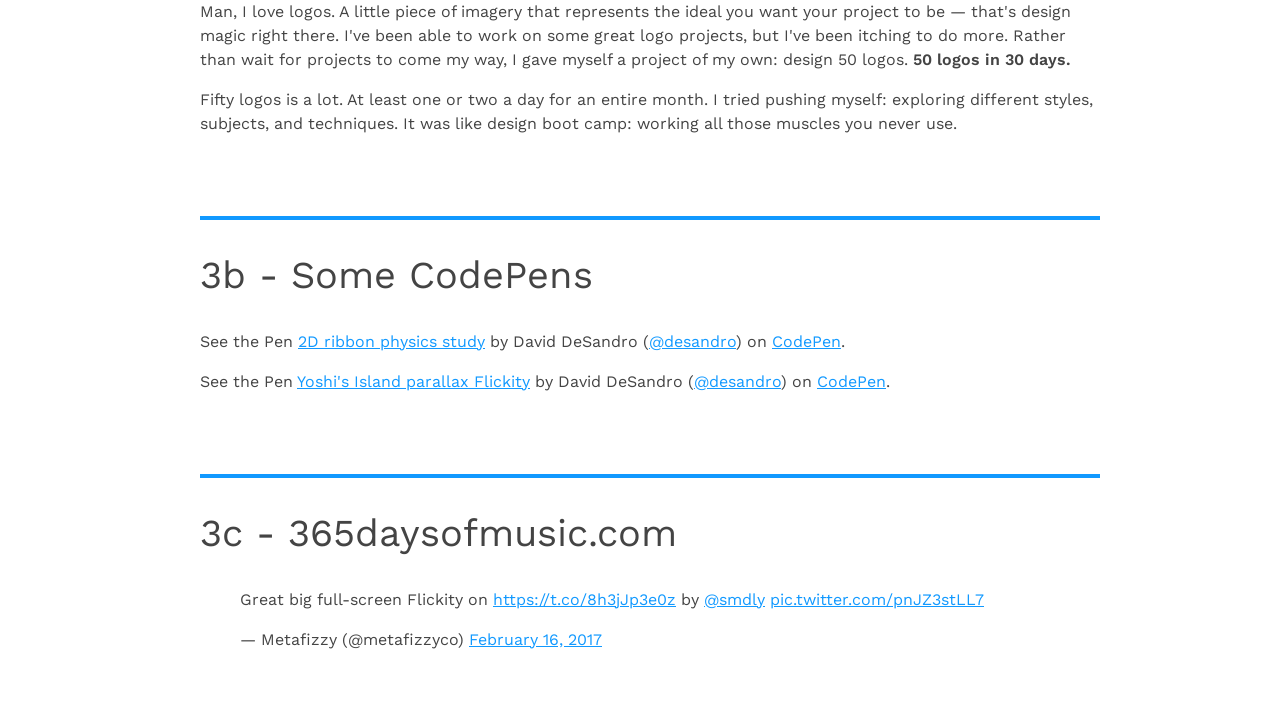

Scrolled down by 1000 pixels (iteration 4/10)
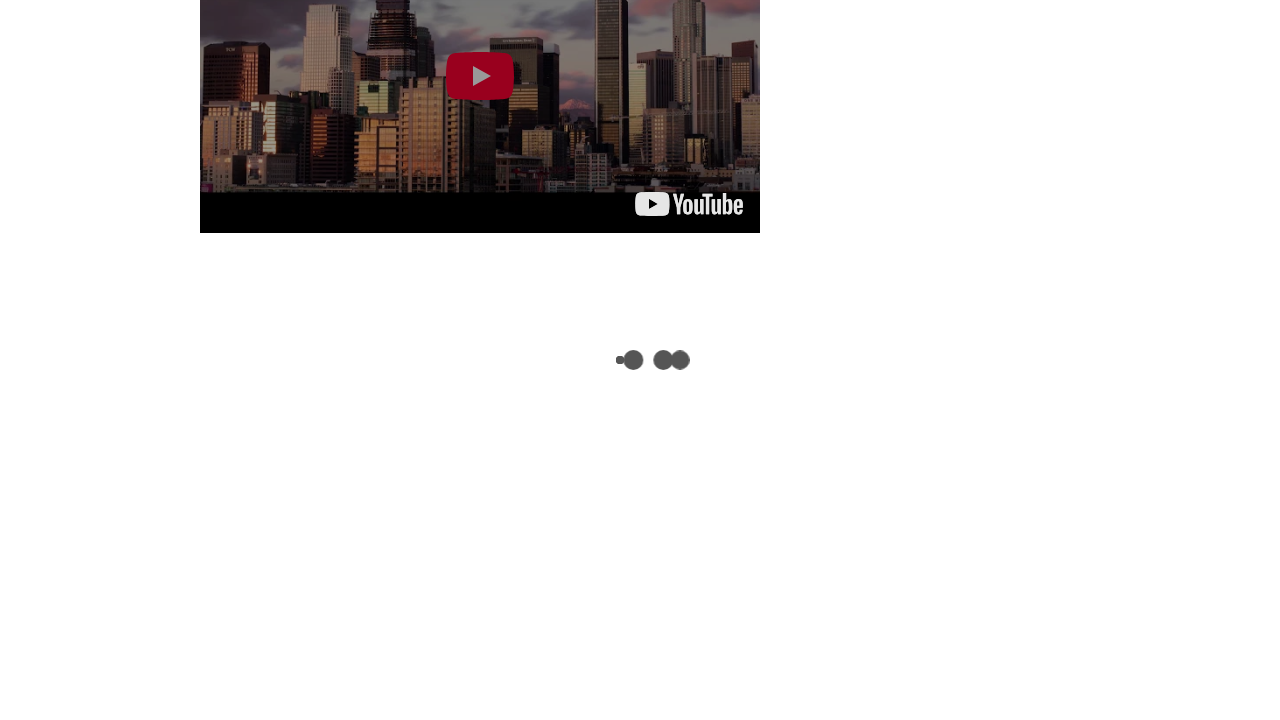

Waited 2 seconds for dynamic content to load after scroll 4
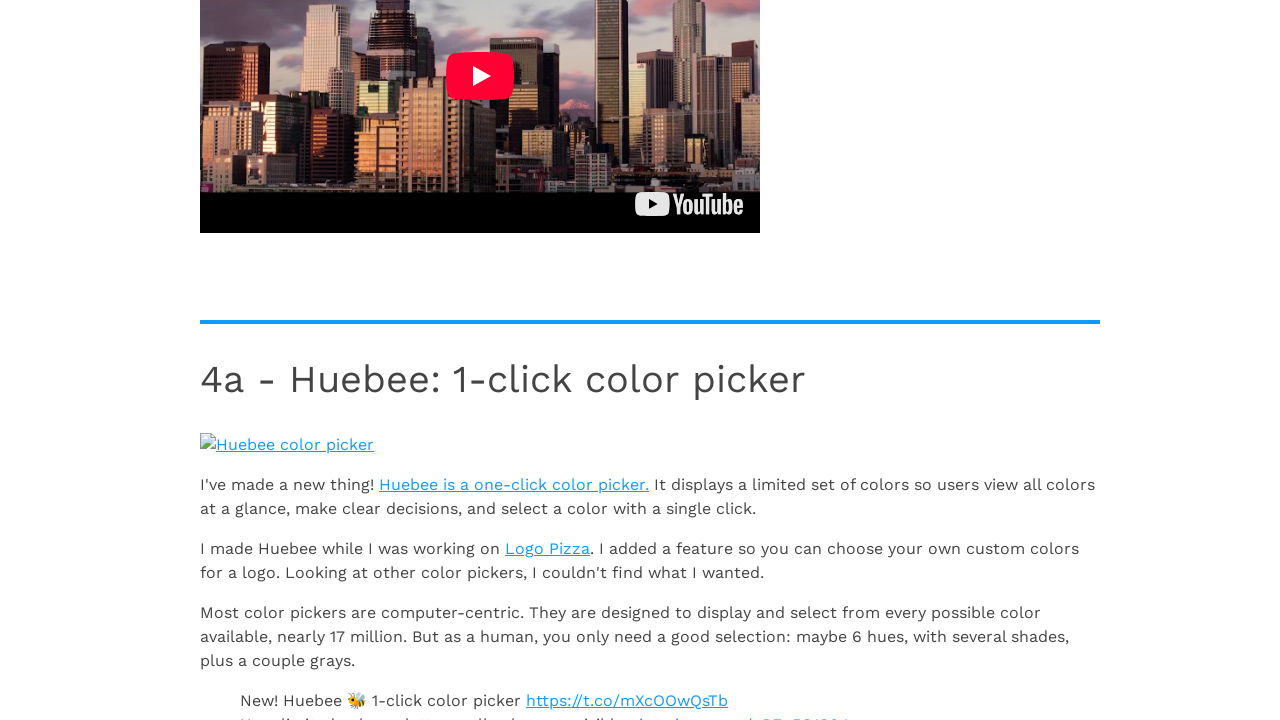

Scrolled down by 1000 pixels (iteration 5/10)
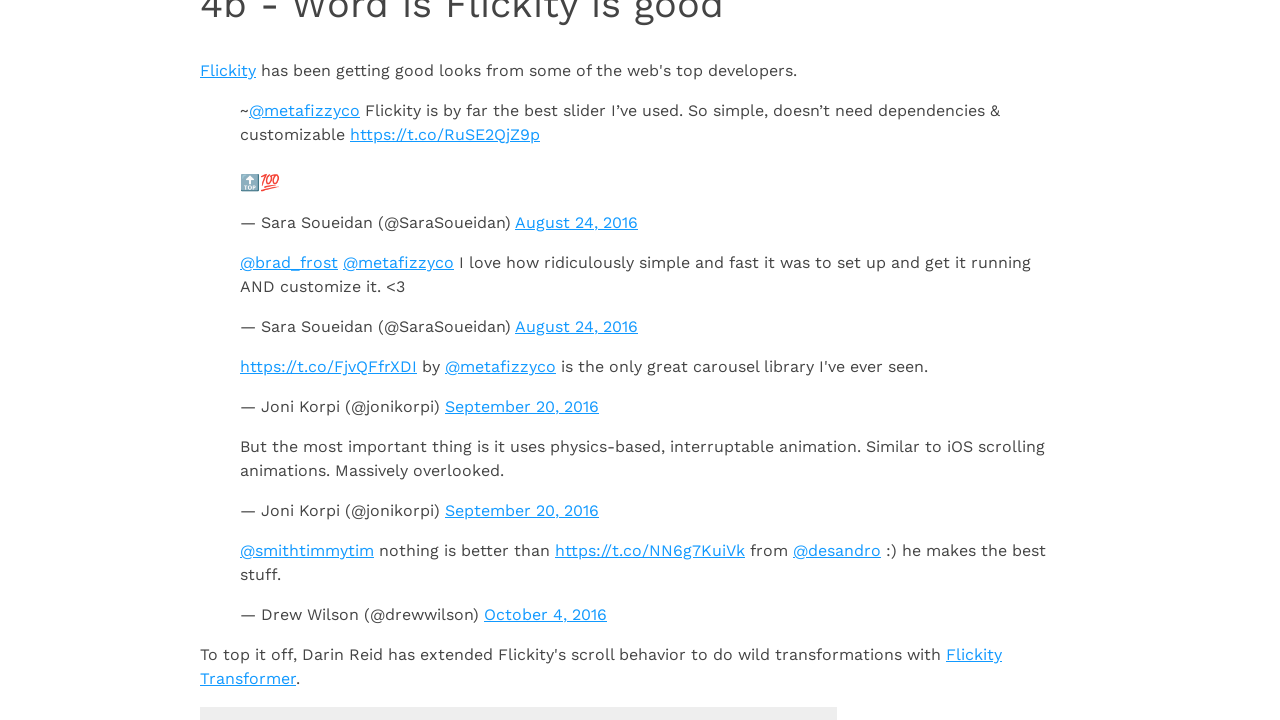

Waited 2 seconds for dynamic content to load after scroll 5
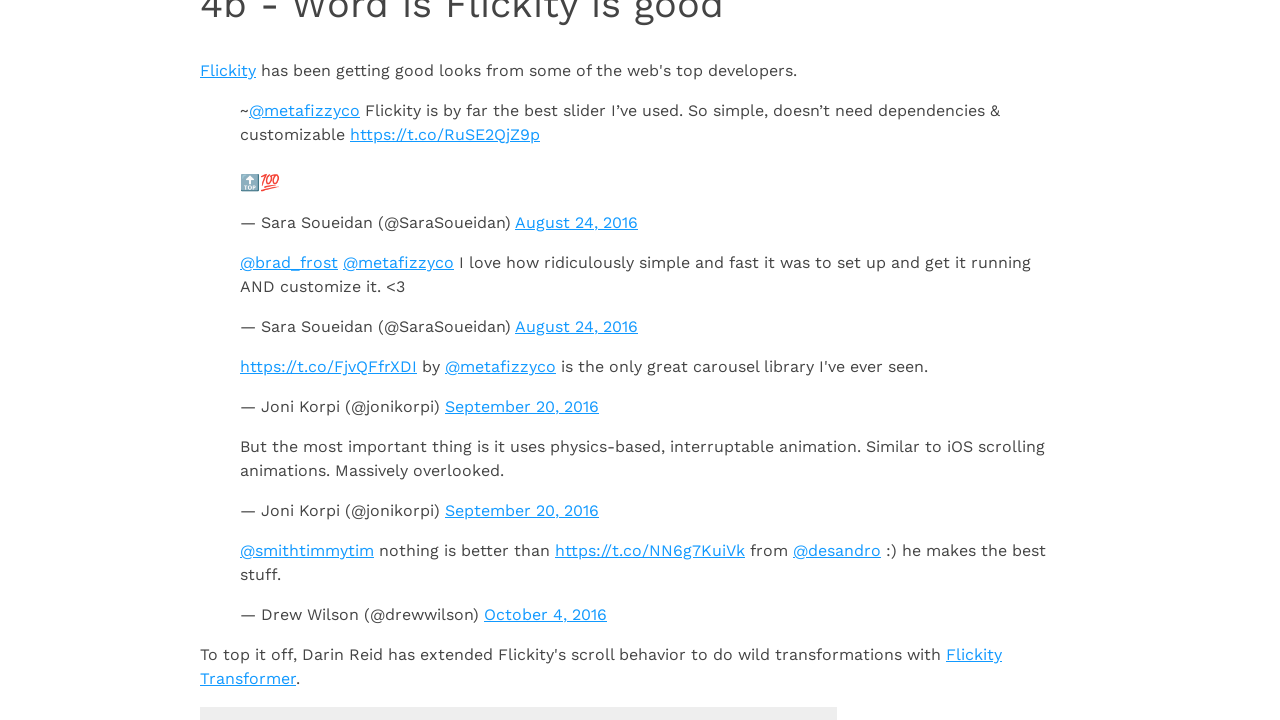

Scrolled down by 1000 pixels (iteration 6/10)
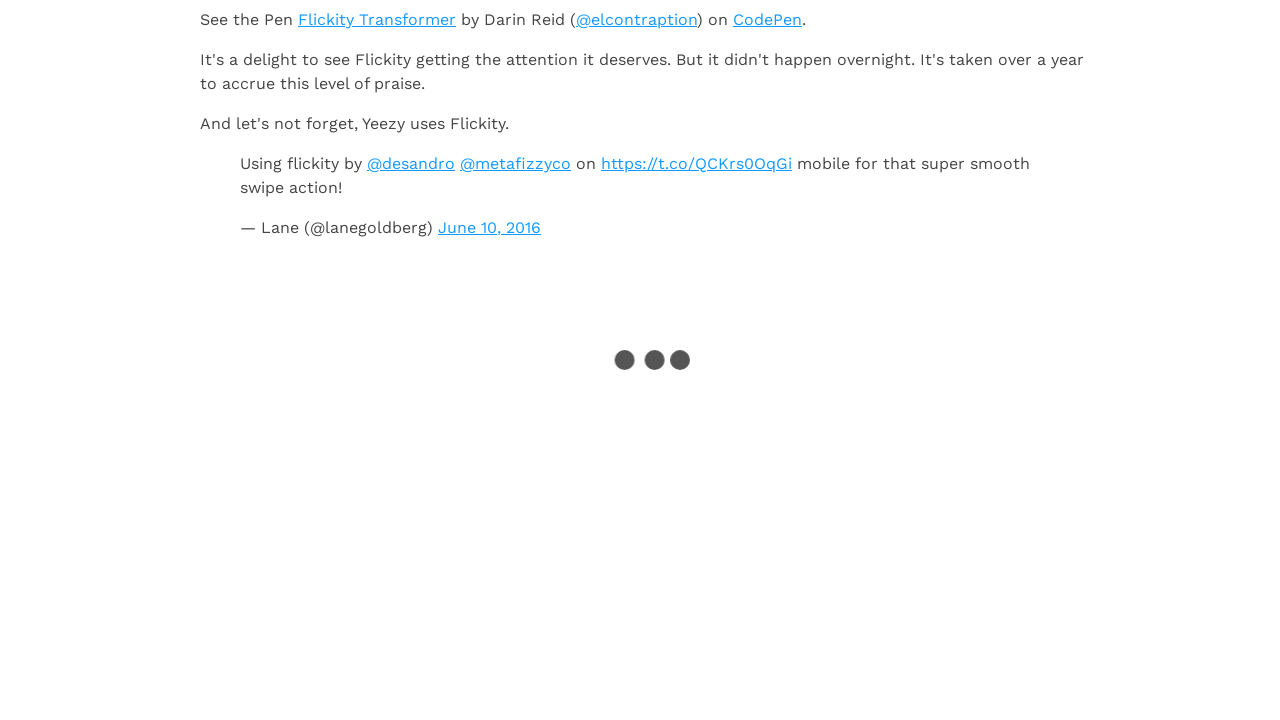

Waited 2 seconds for dynamic content to load after scroll 6
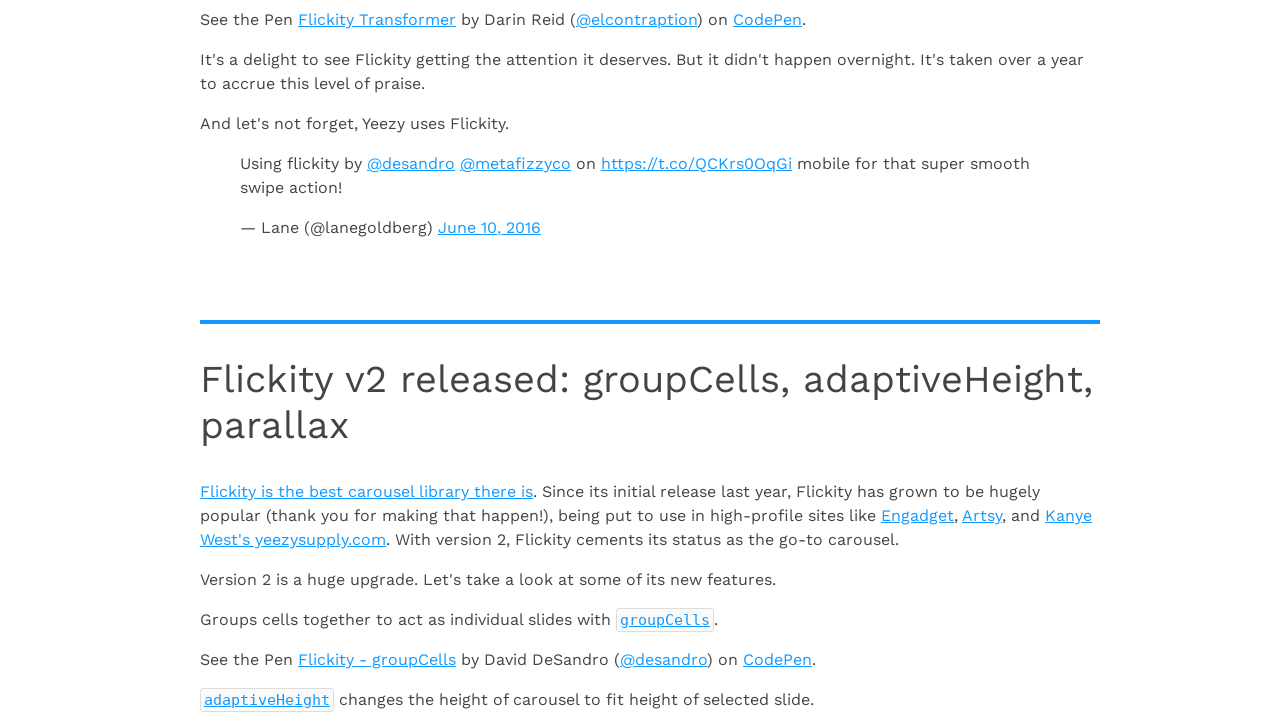

Scrolled down by 1000 pixels (iteration 7/10)
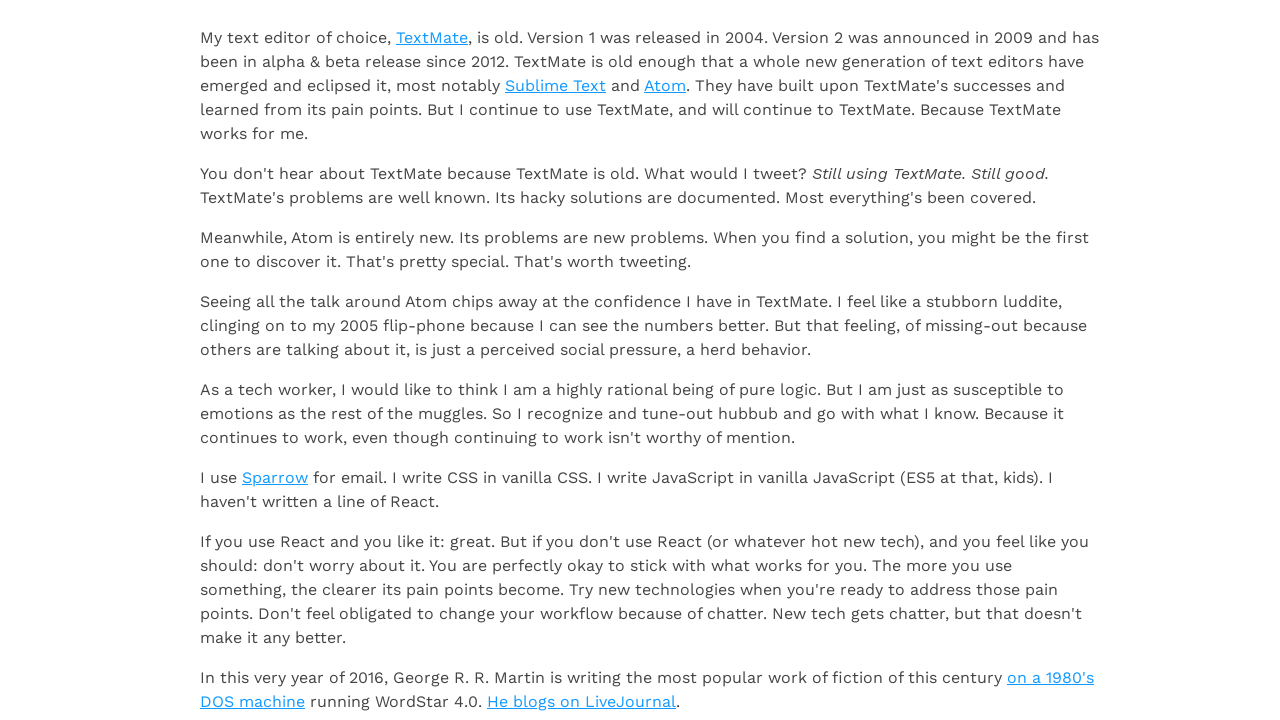

Waited 2 seconds for dynamic content to load after scroll 7
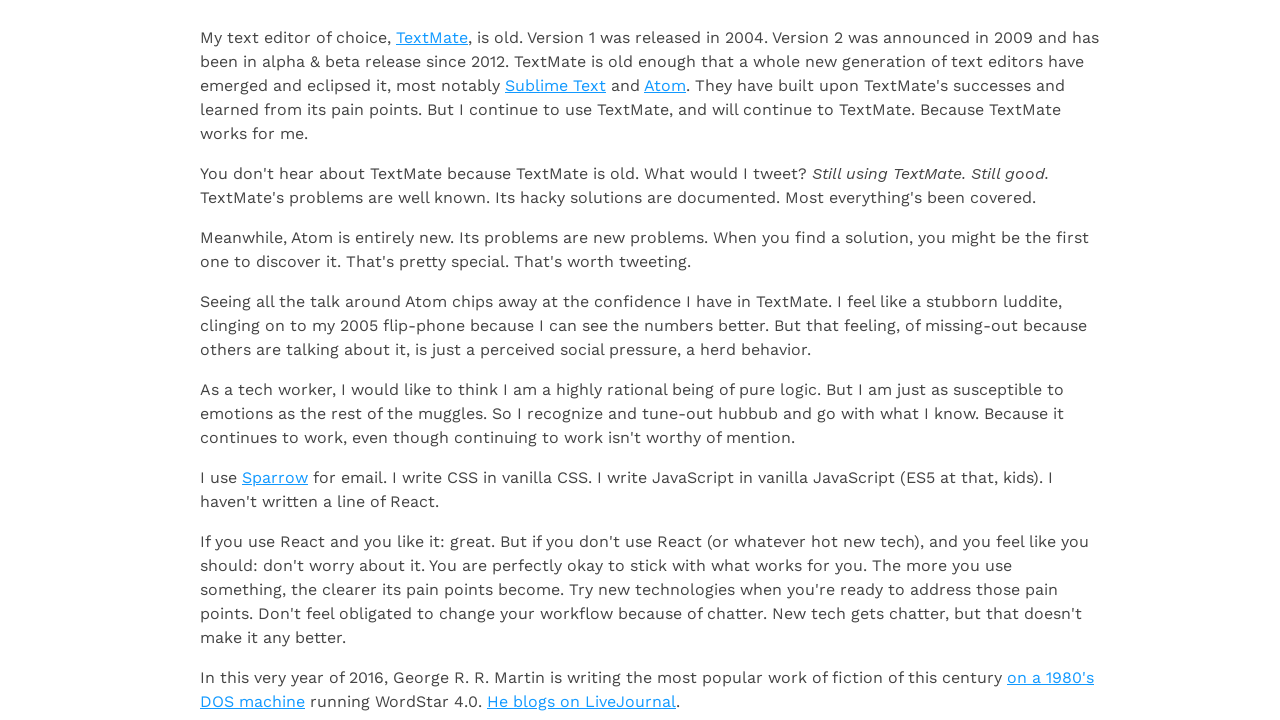

Scrolled down by 1000 pixels (iteration 8/10)
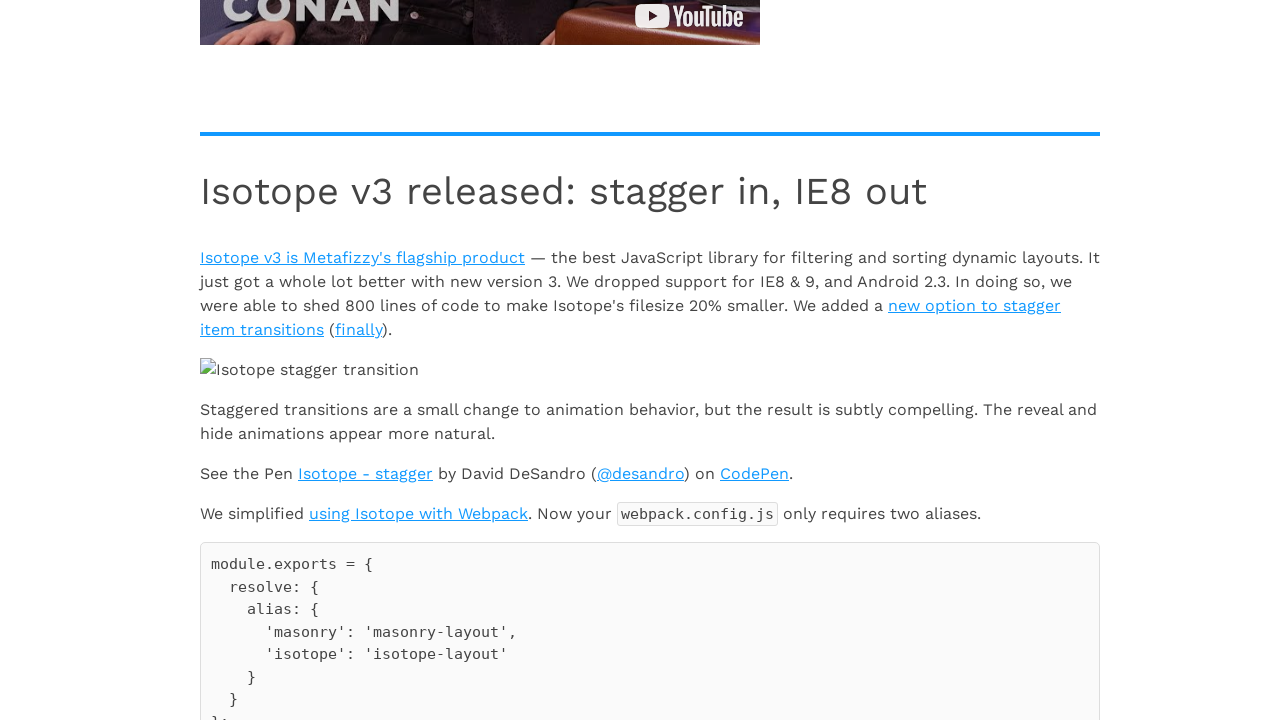

Waited 2 seconds for dynamic content to load after scroll 8
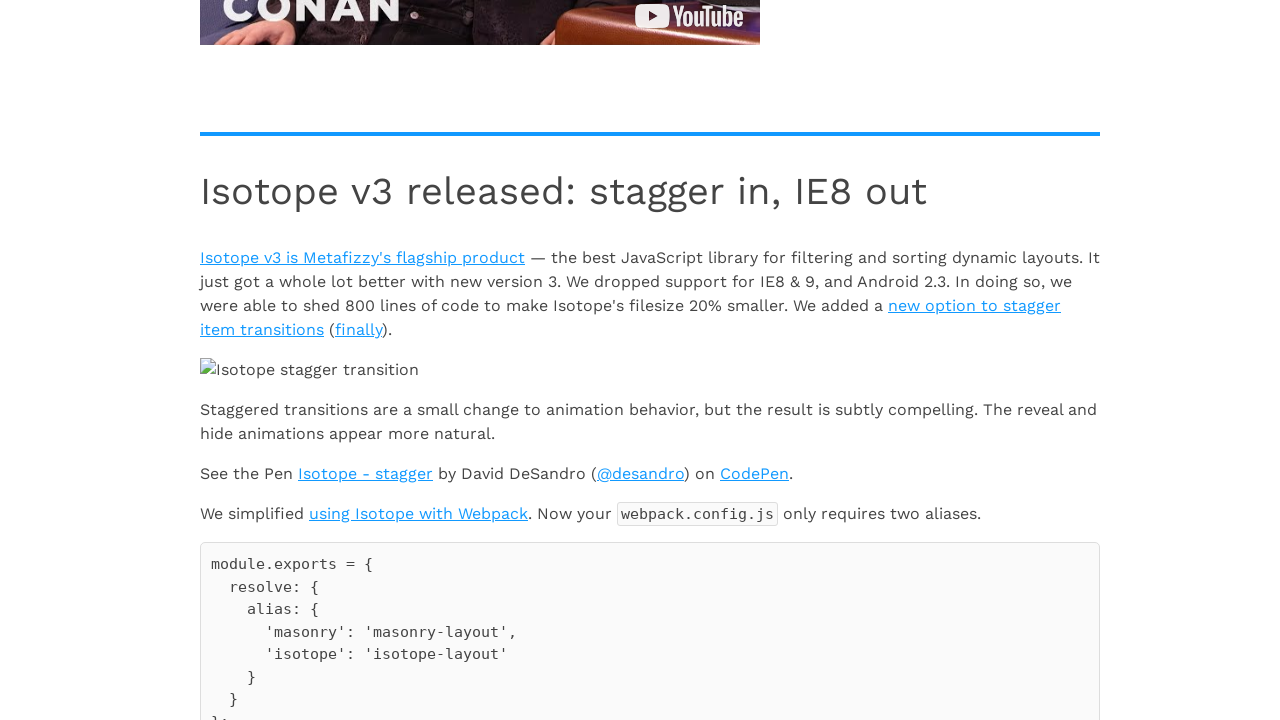

Scrolled down by 1000 pixels (iteration 9/10)
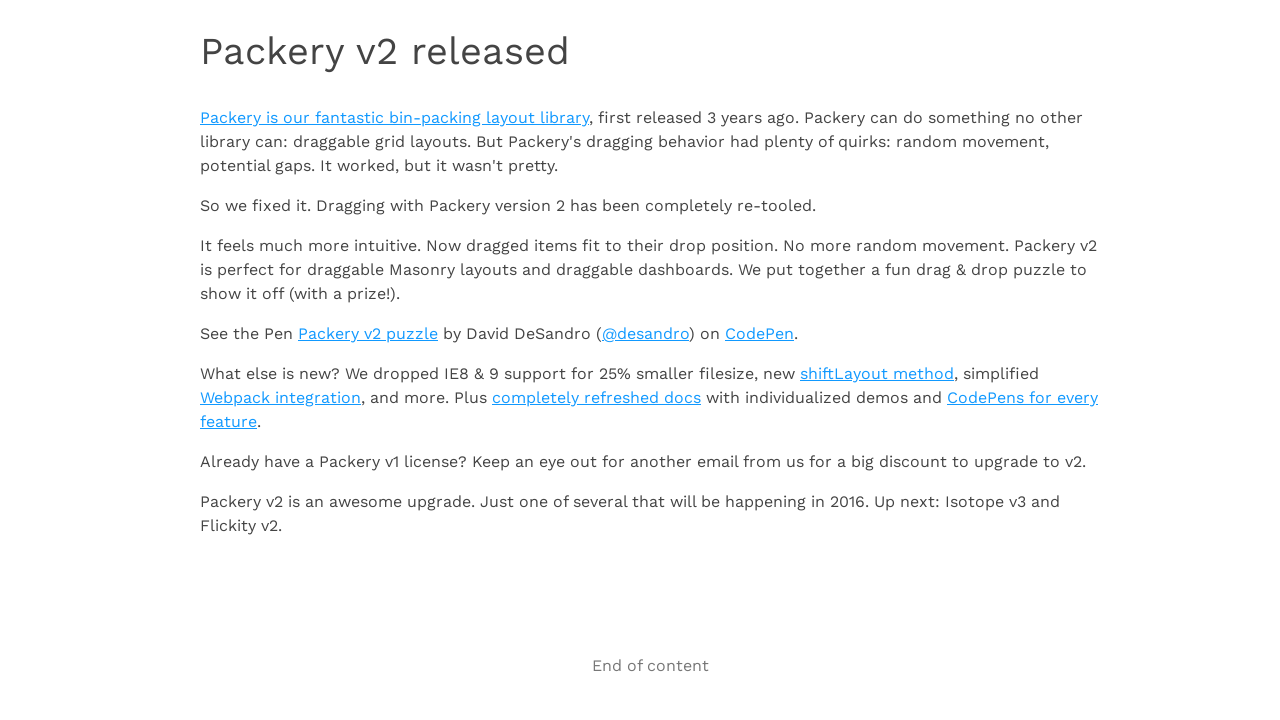

Waited 2 seconds for dynamic content to load after scroll 9
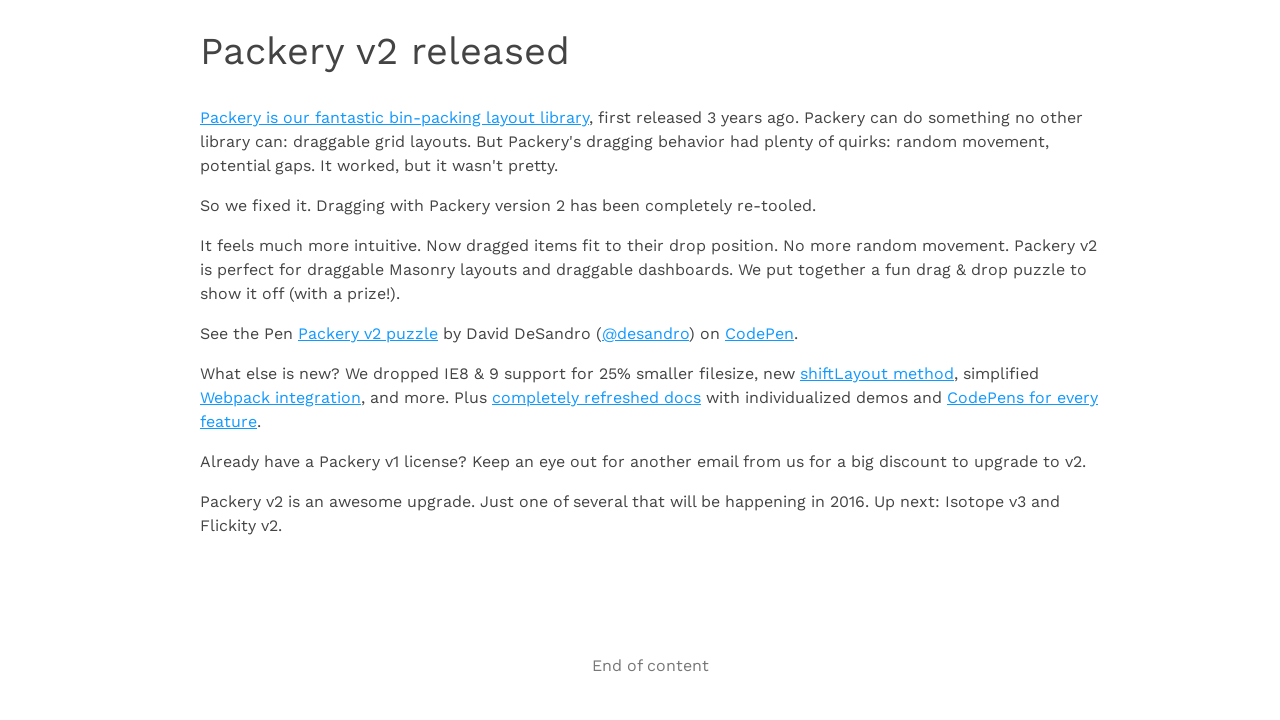

Scrolled down by 1000 pixels (iteration 10/10)
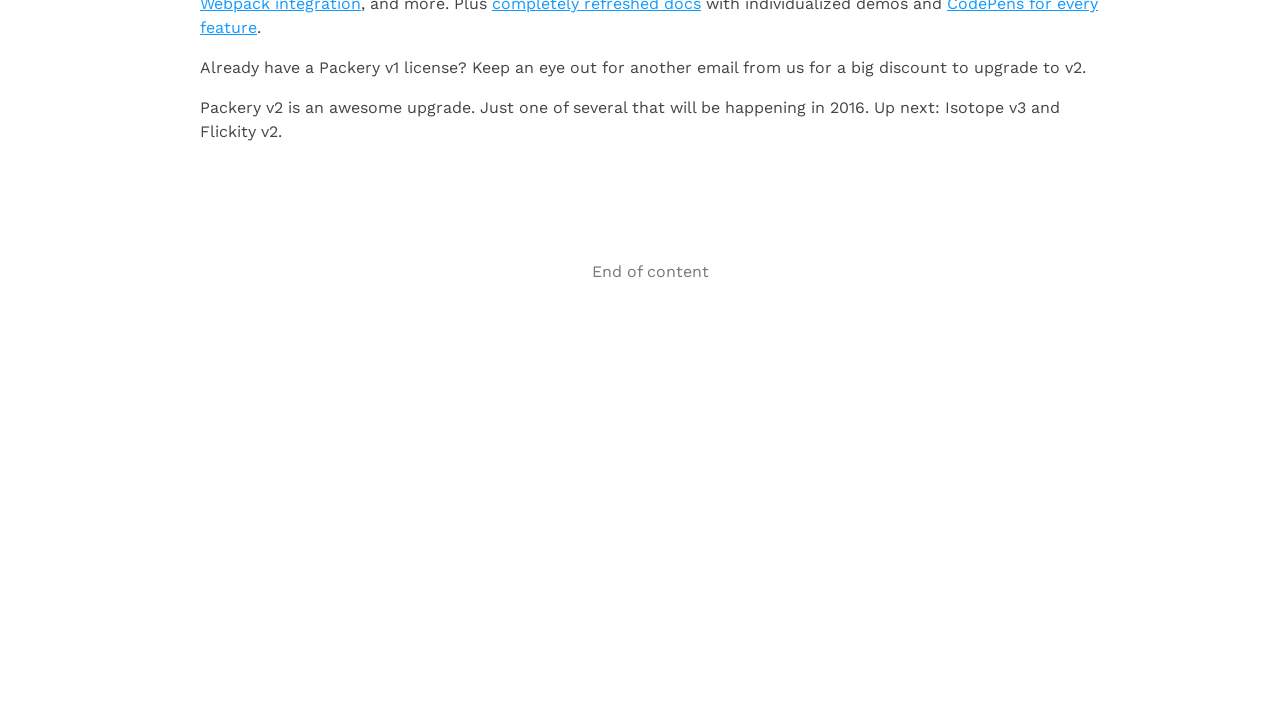

Waited 2 seconds for dynamic content to load after scroll 10
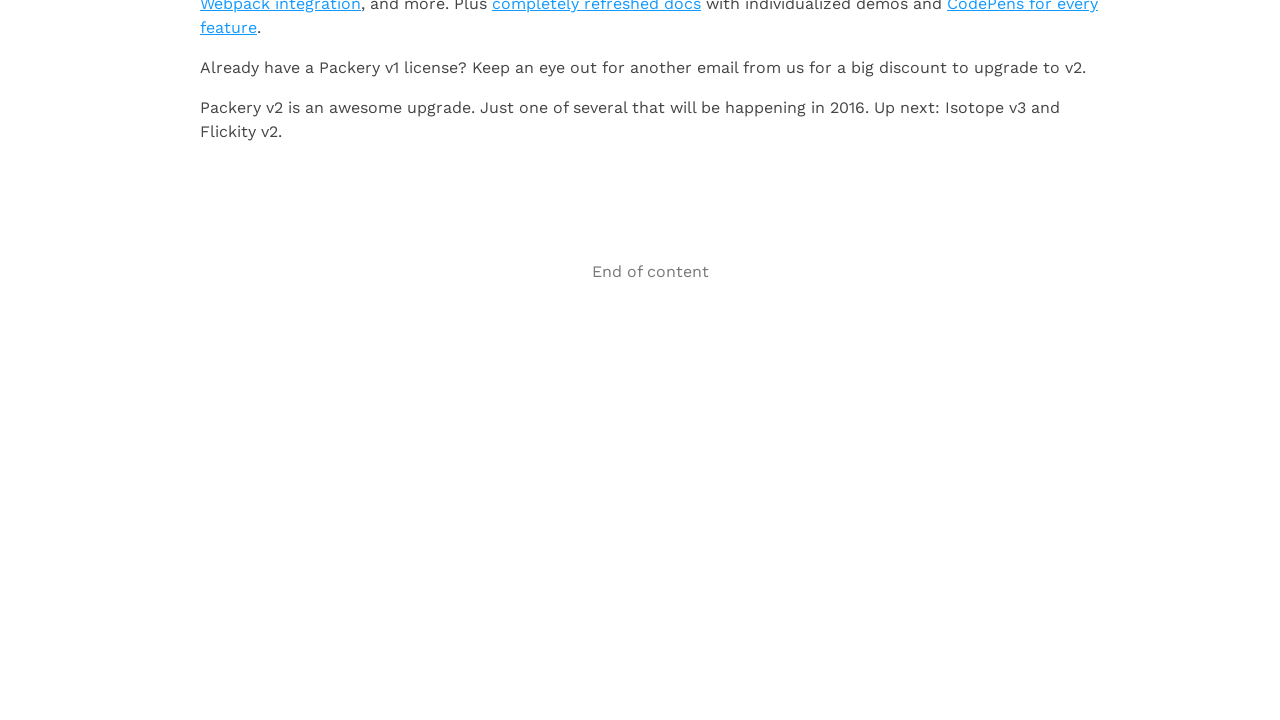

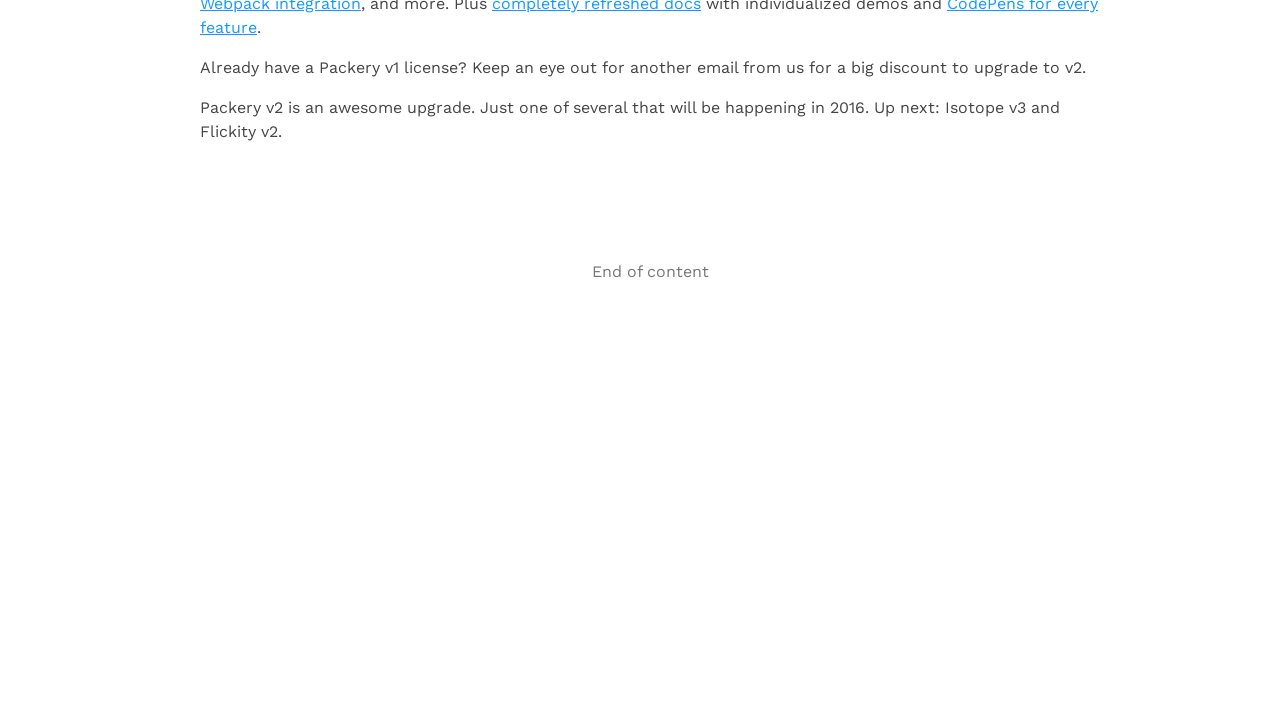